Tests search functionality by searching for "Бланки" and waiting for results to appear

Starting URL: https://prozorro.gov.ua/

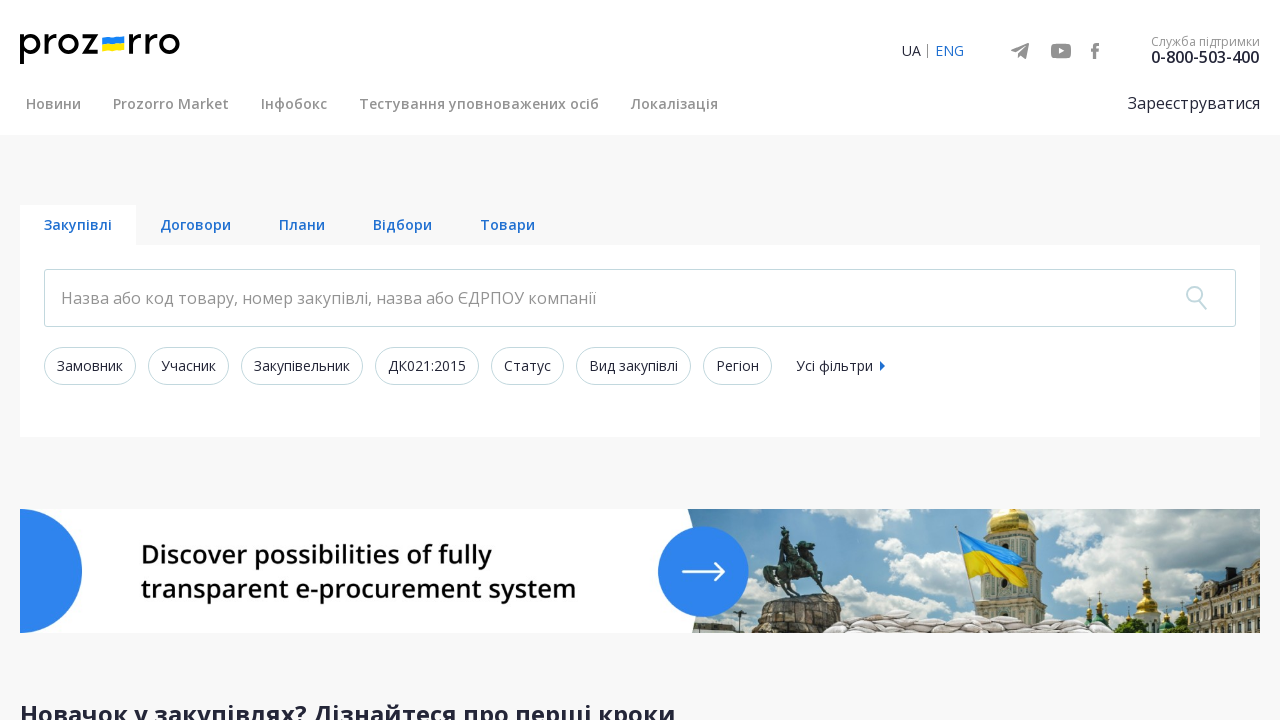

Filled search box with 'Бланки' on .search-text__input
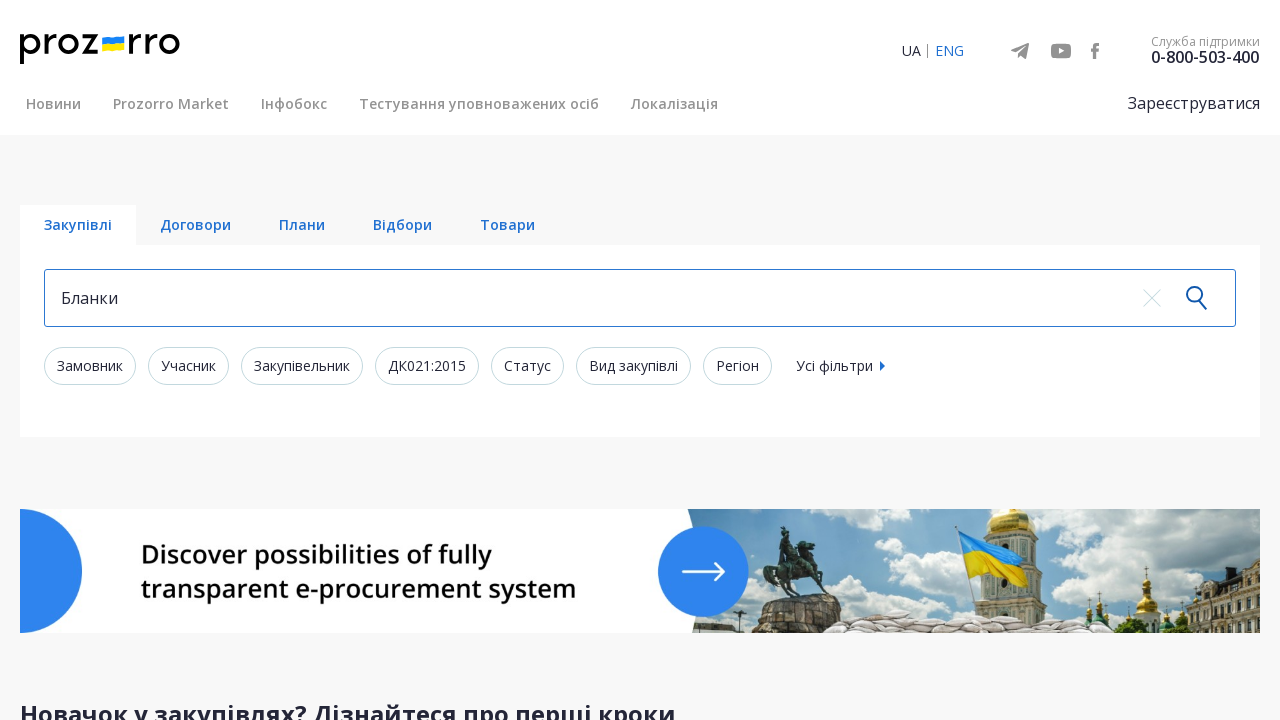

Pressed Enter to submit search form on .search-text__input
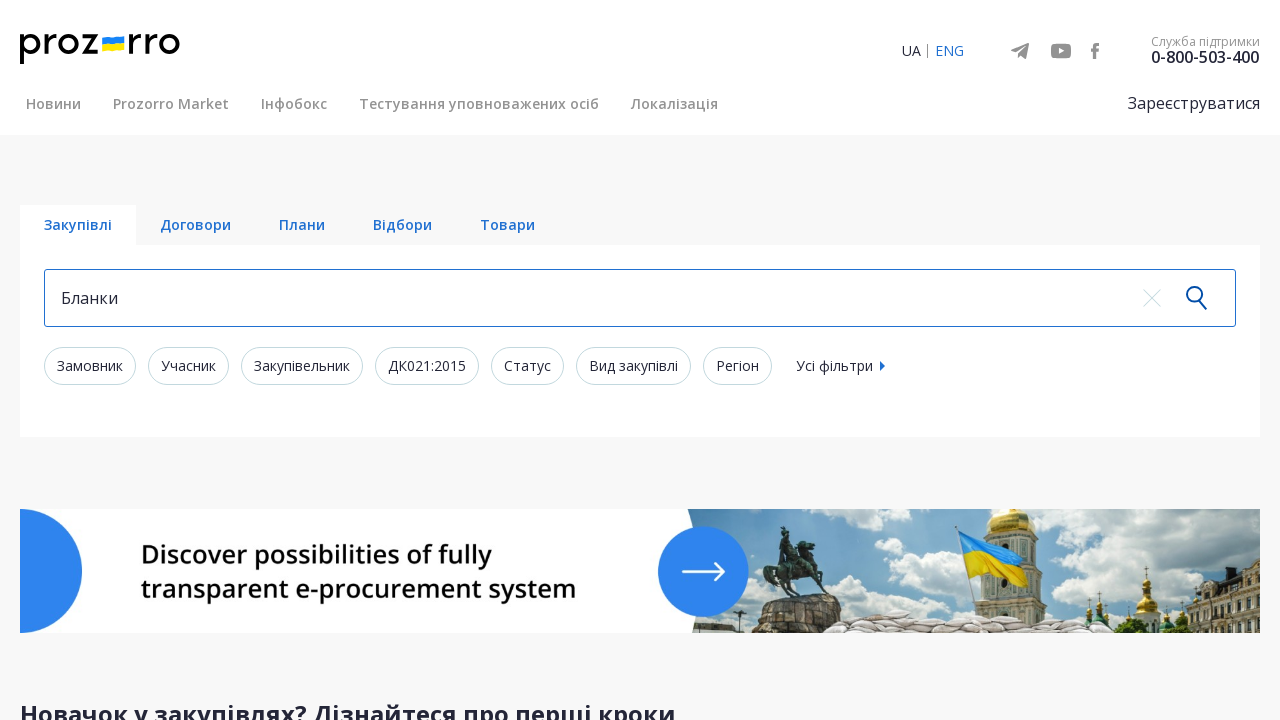

Search results loaded successfully
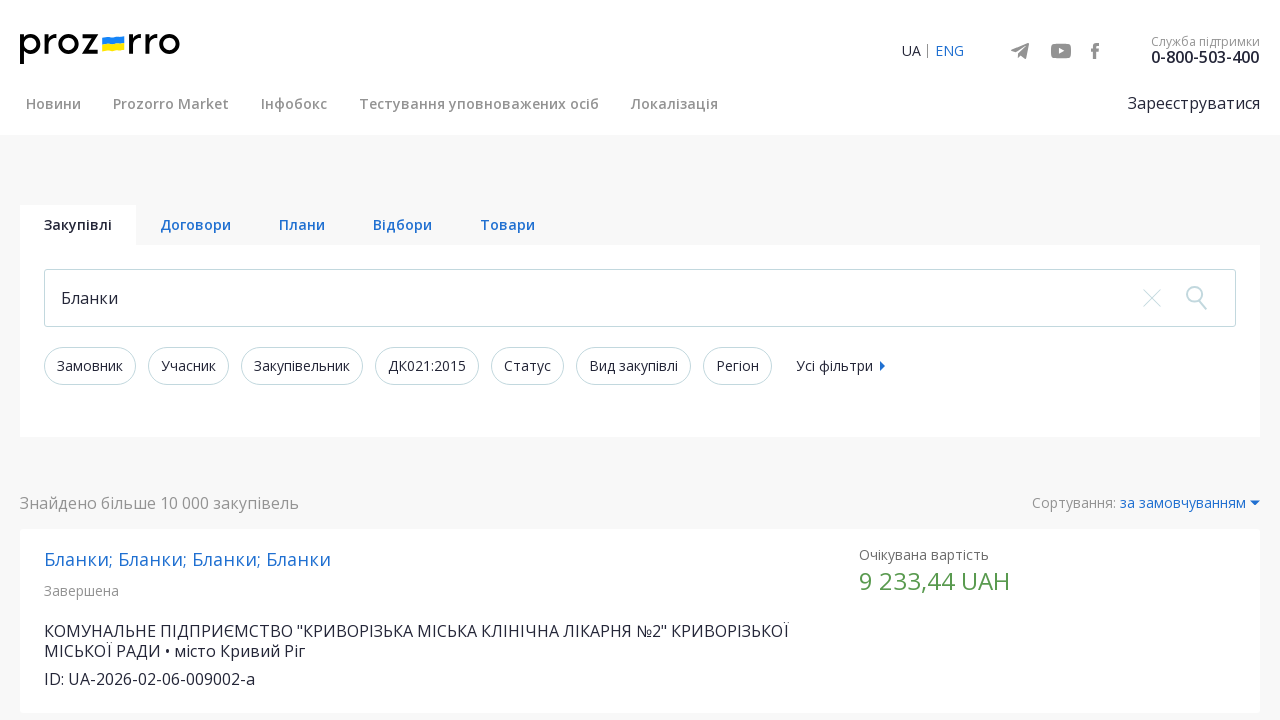

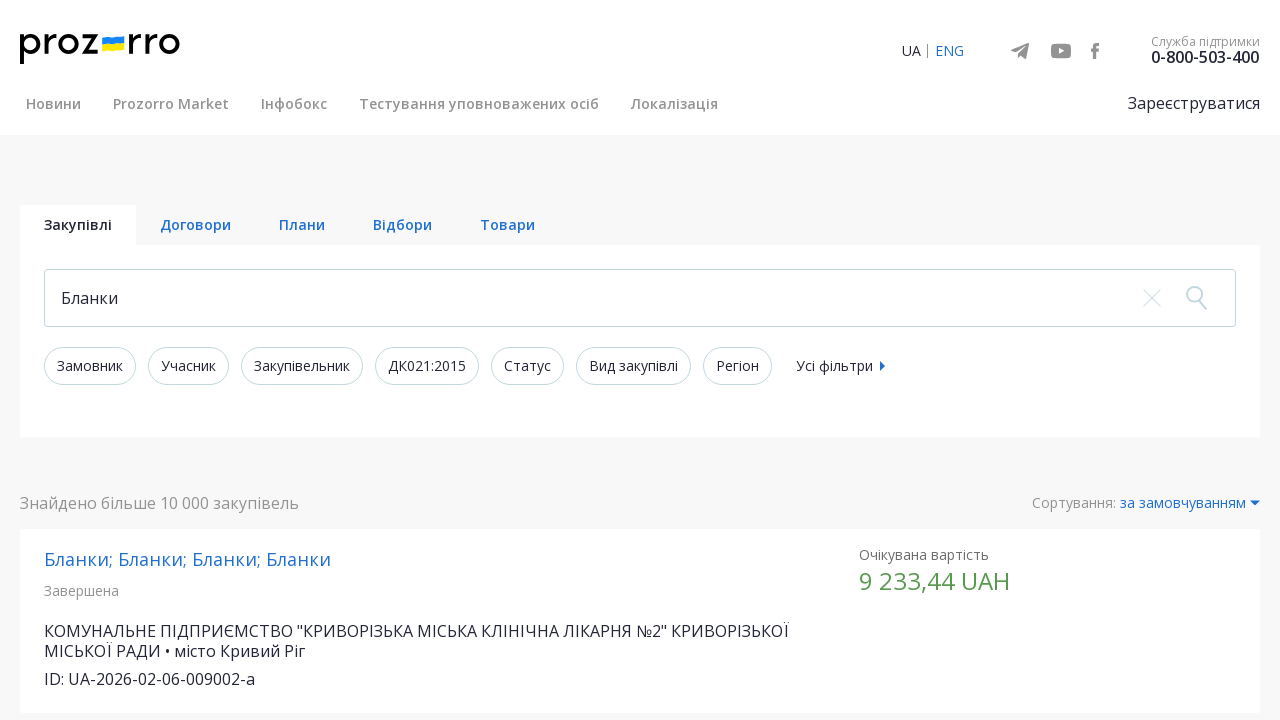